Tests text input functionality by filling a text field with automated test data and verifying the input

Starting URL: https://seleniumbase.io/demo_page

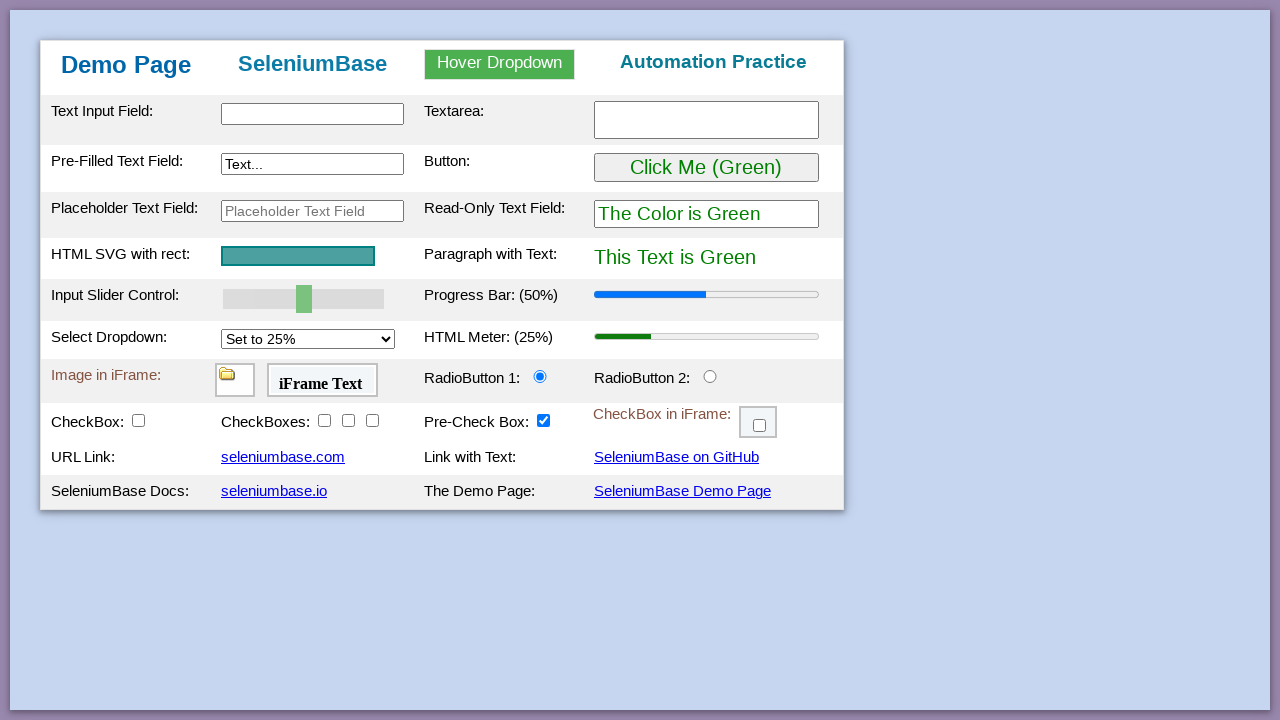

Filled text input field with 'Automatisierter Test' on input#myTextInput
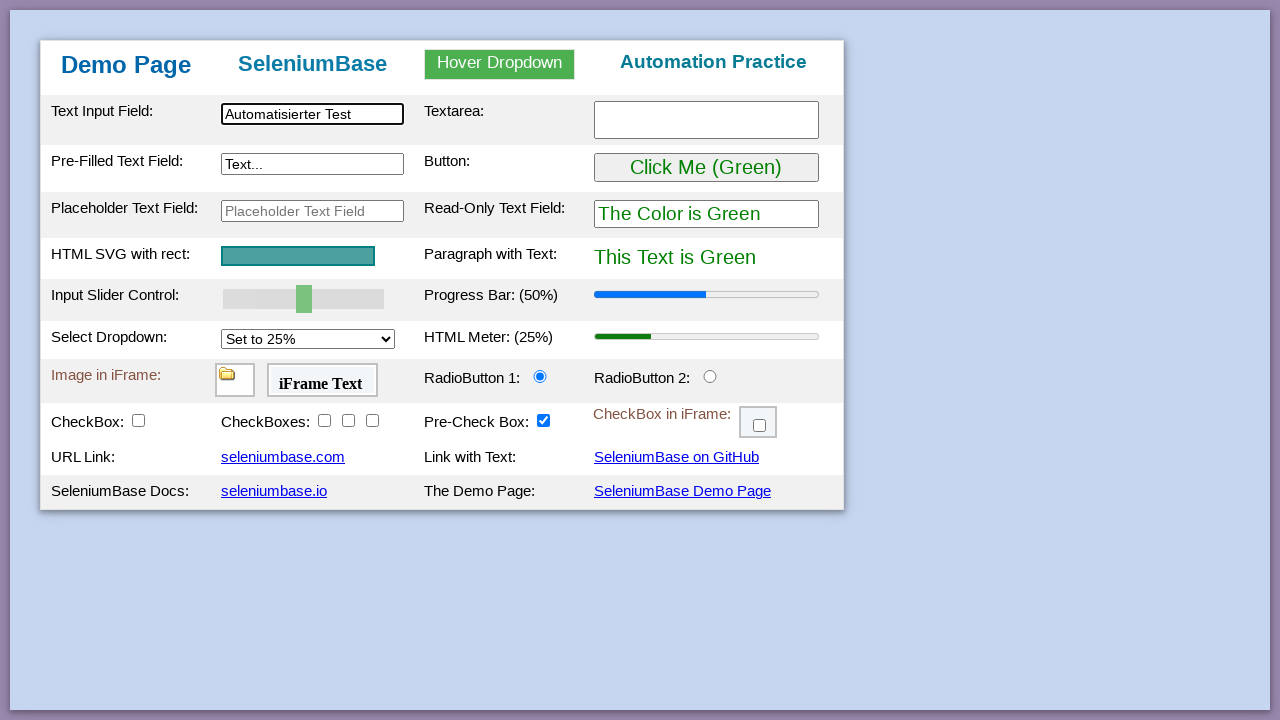

Verified text input field contains 'Automatisierter Test'
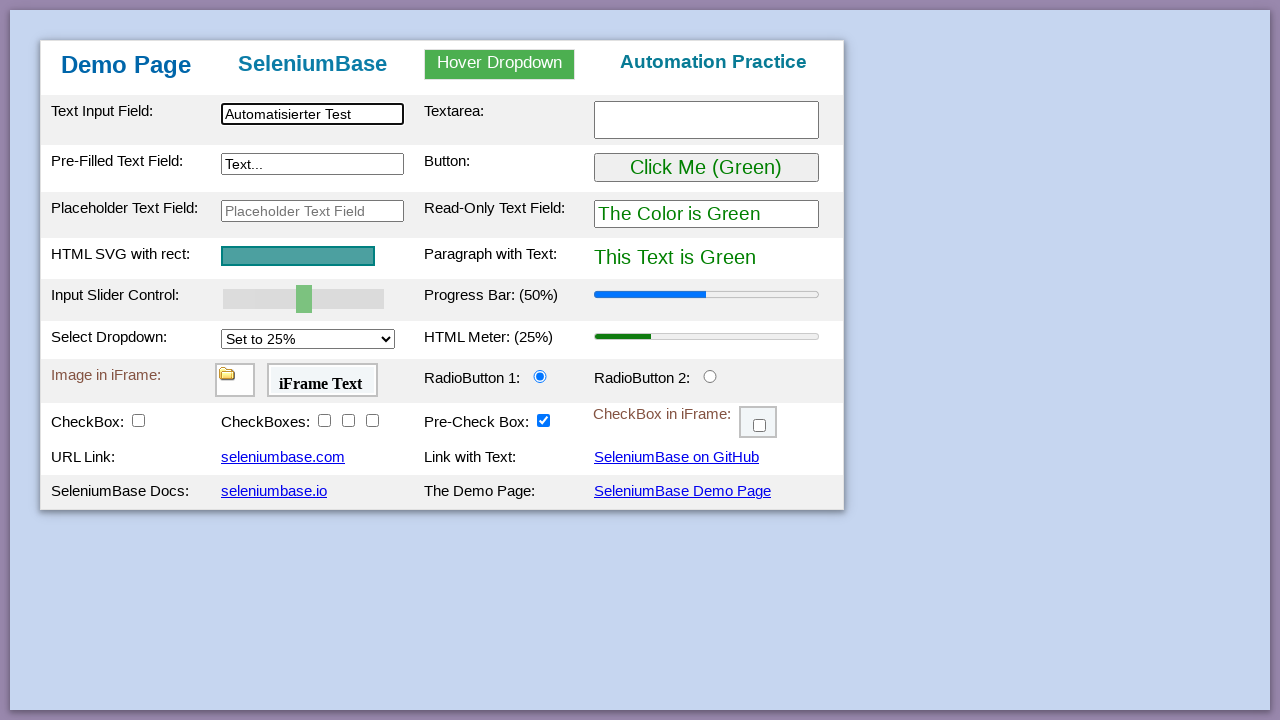

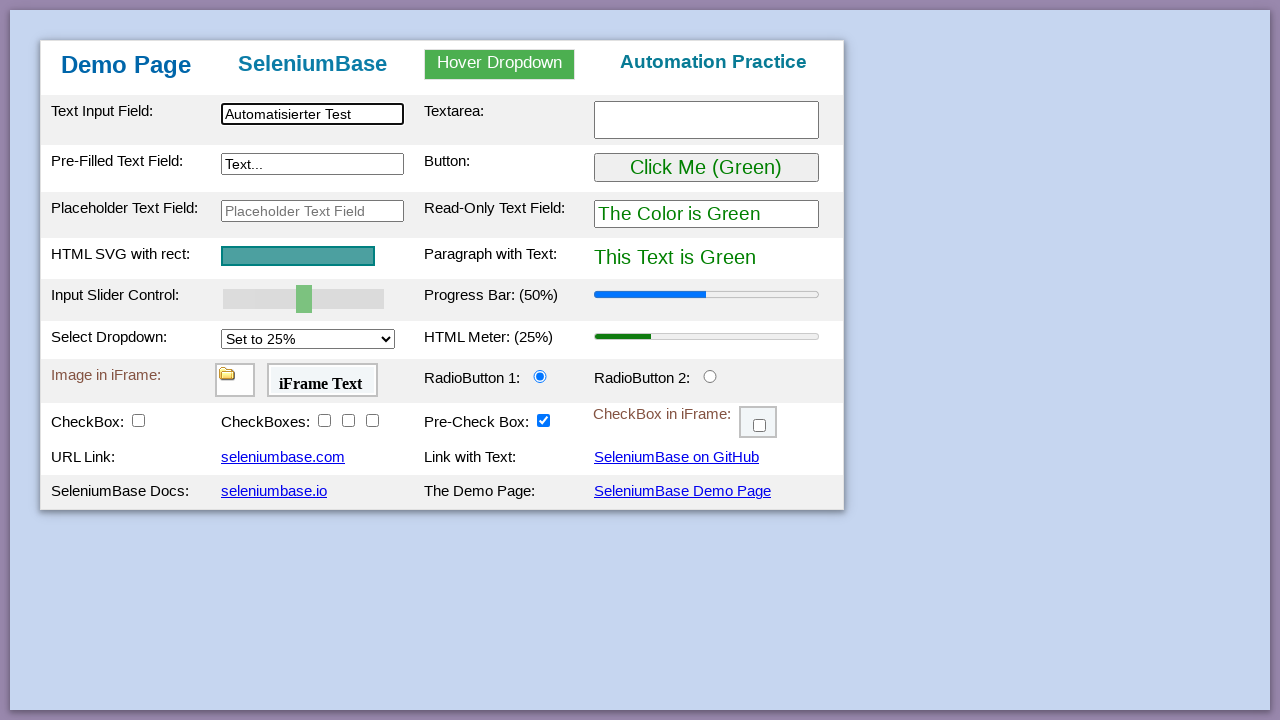